Navigates to a page with loading images and waits for at least 3 images to load on the page

Starting URL: https://bonigarcia.dev/selenium-webdriver-java/loading-images.html

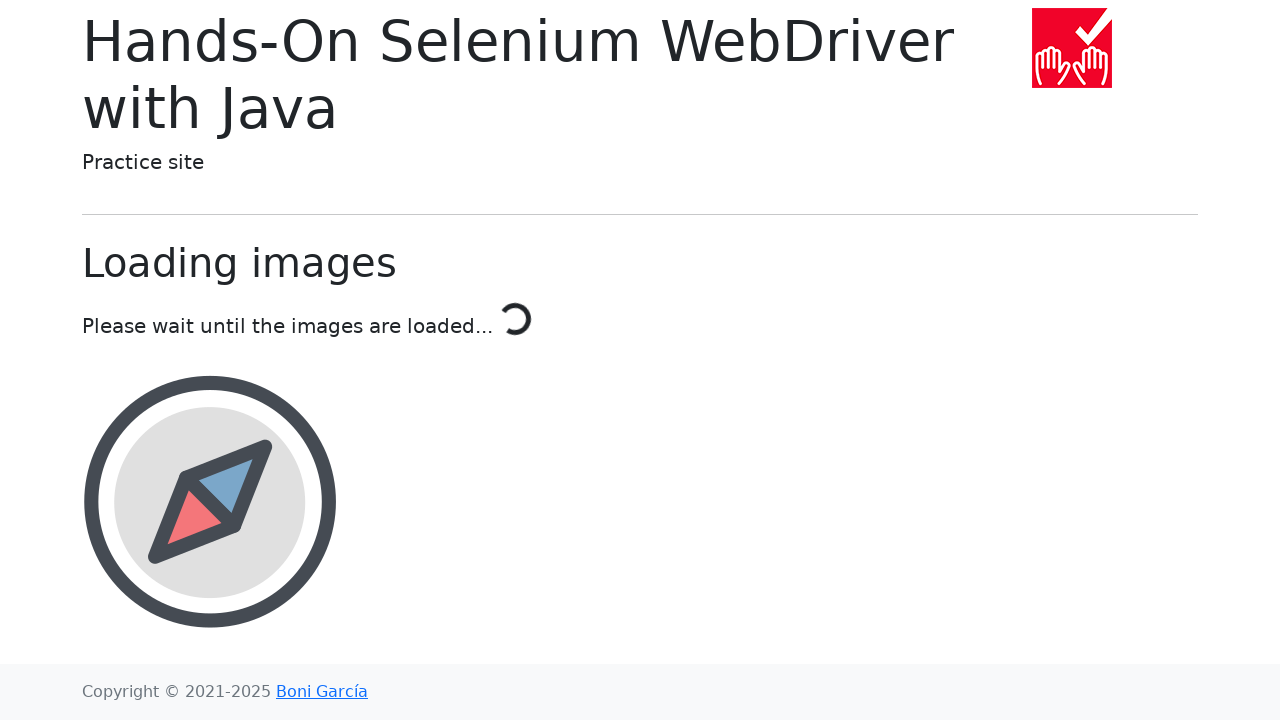

Navigated to loading images page
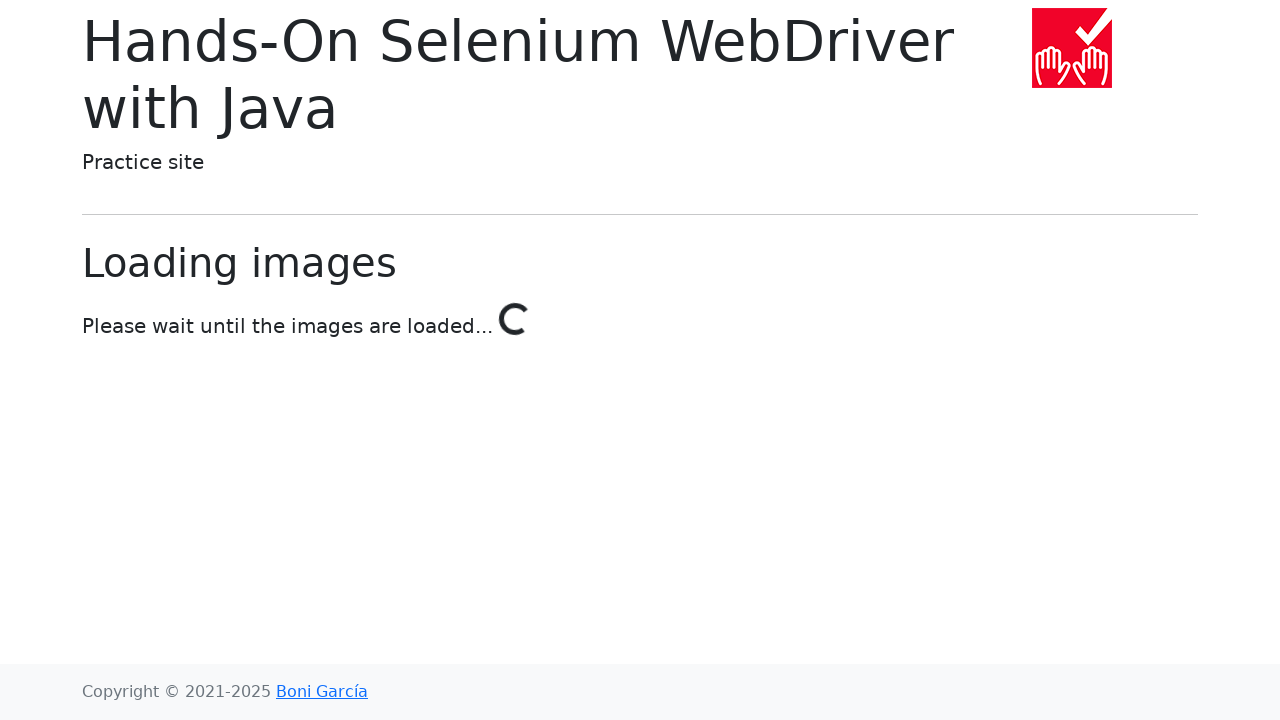

Waited for at least 3 images to load on the page
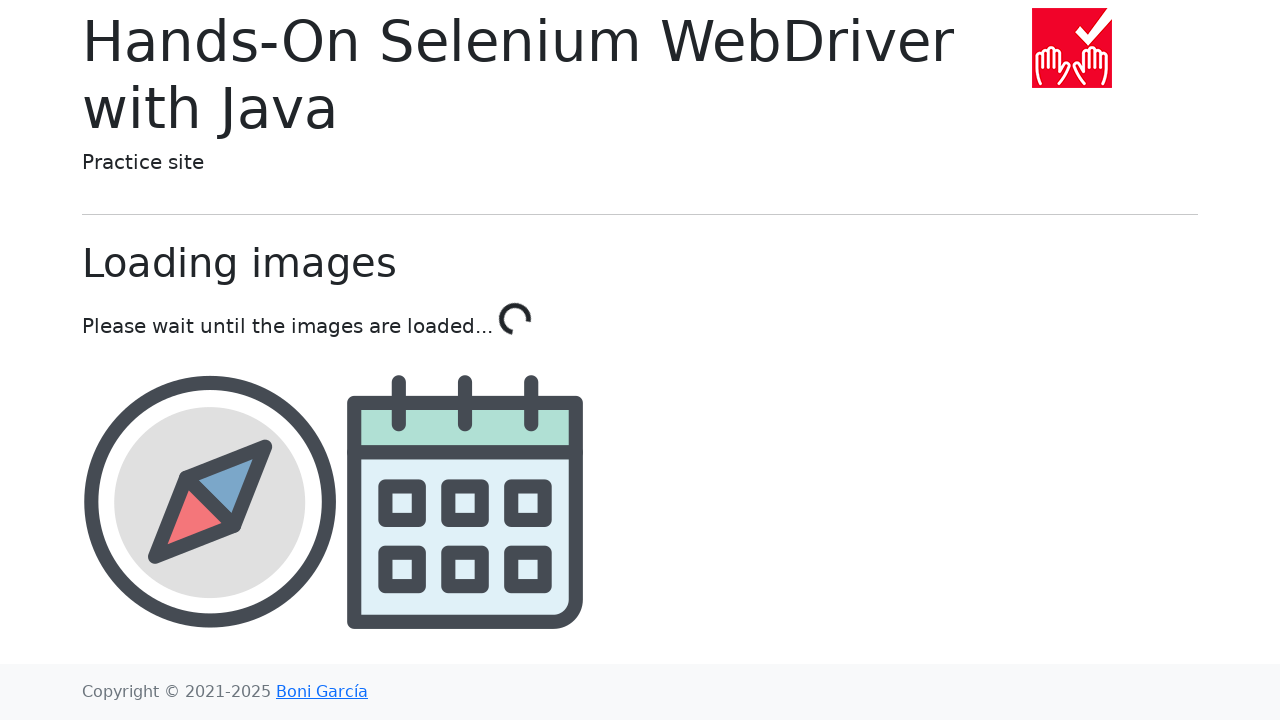

Verified the third image is present and loaded
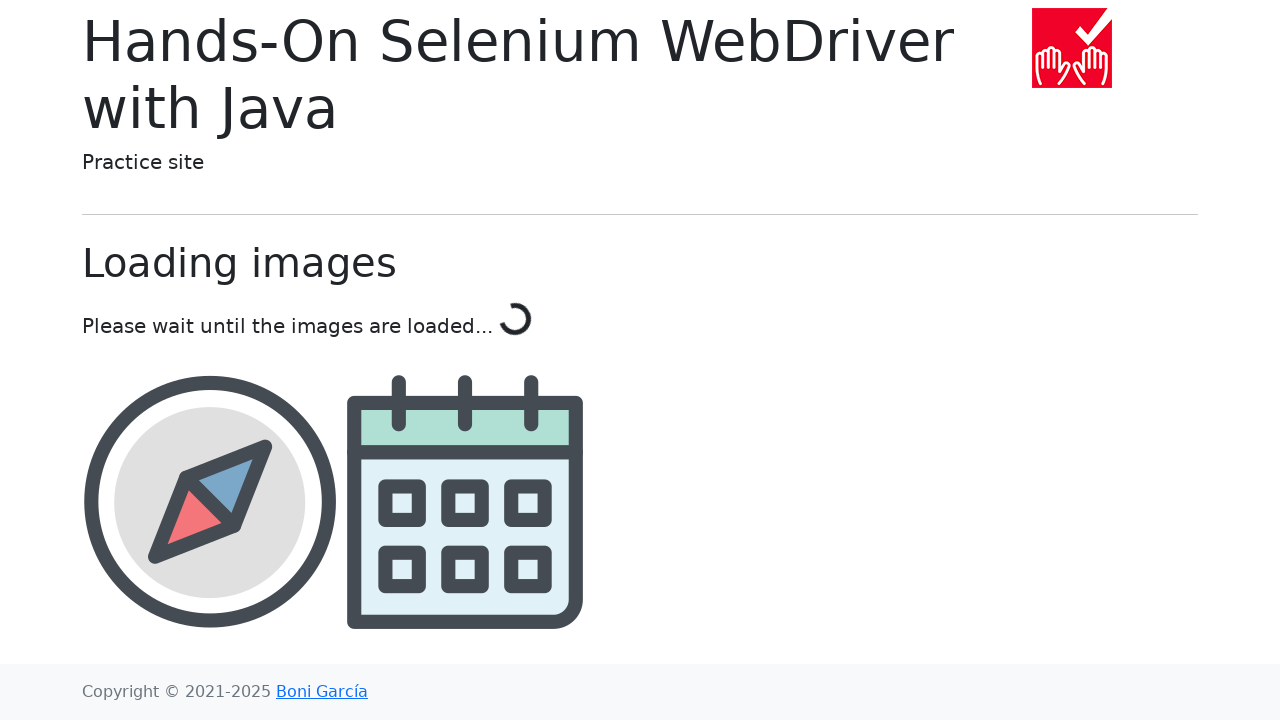

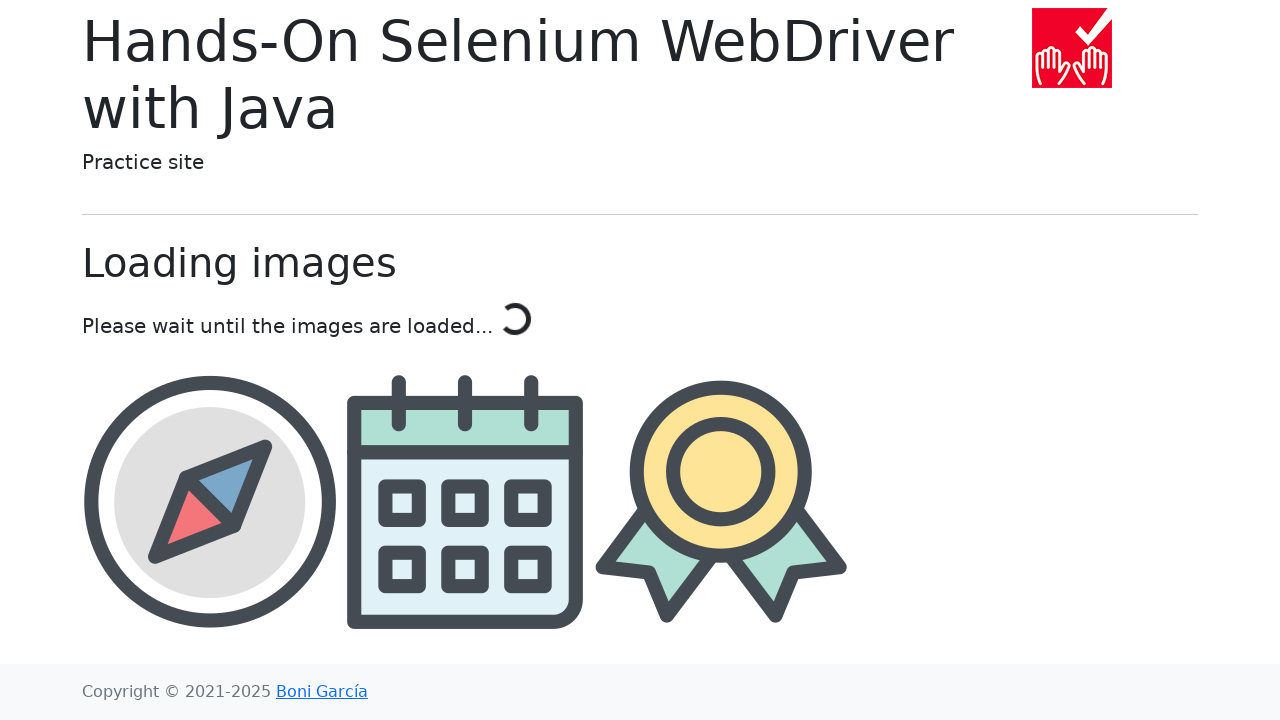